Tests filling a textbox with text and verifying the value is correctly entered

Starting URL: http://saucelabs.com/test/guinea-pig

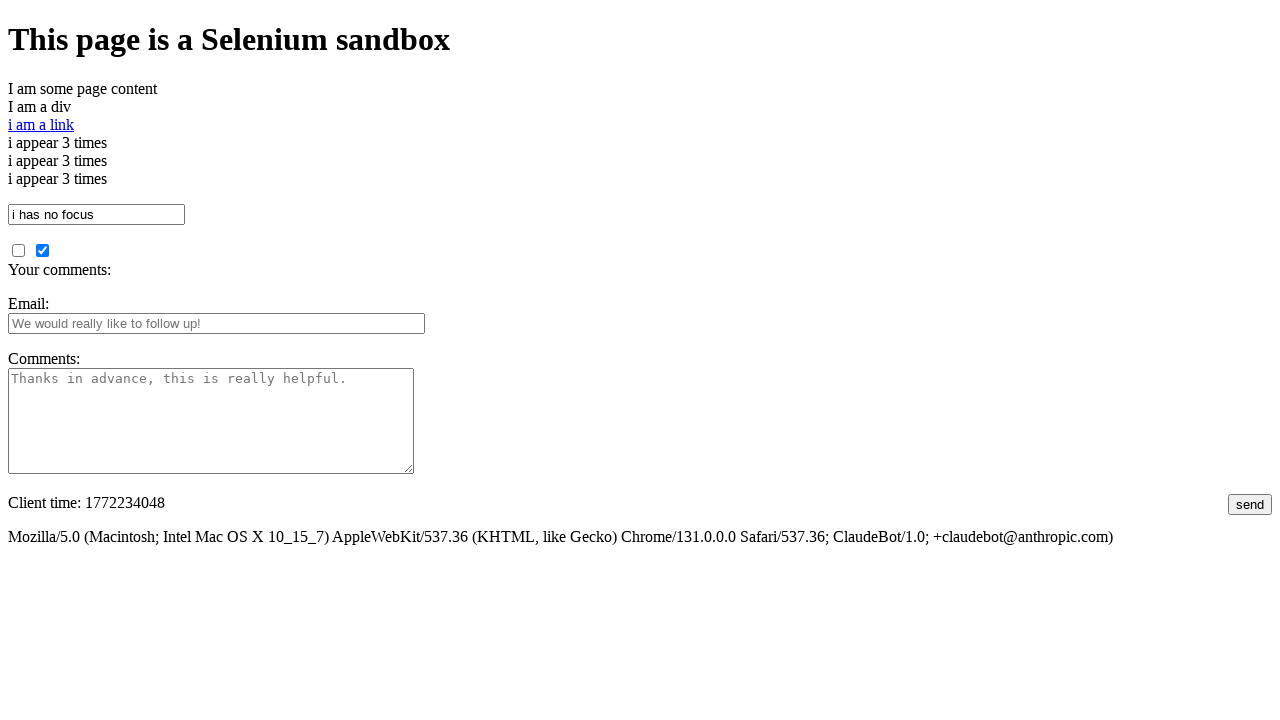

Clicked on textbox element at (96, 214) on #i_am_a_textbox
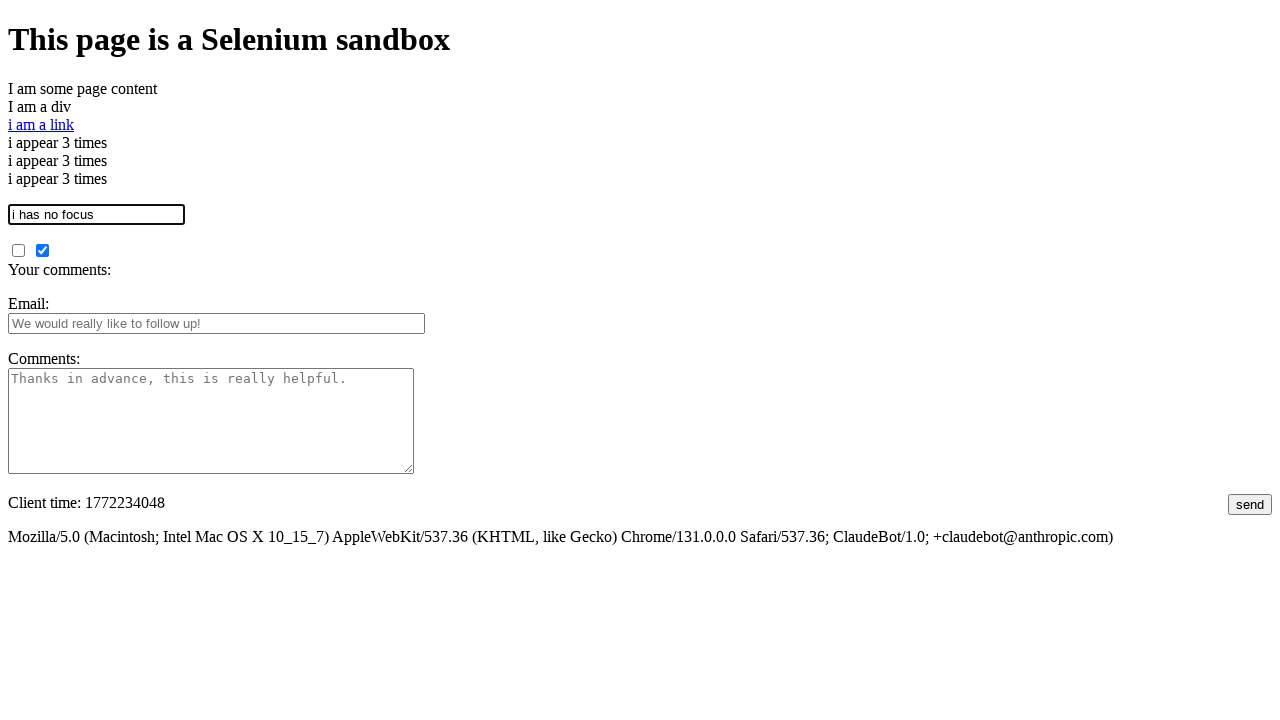

Filled textbox with test text: 'This is some text' on #i_am_a_textbox
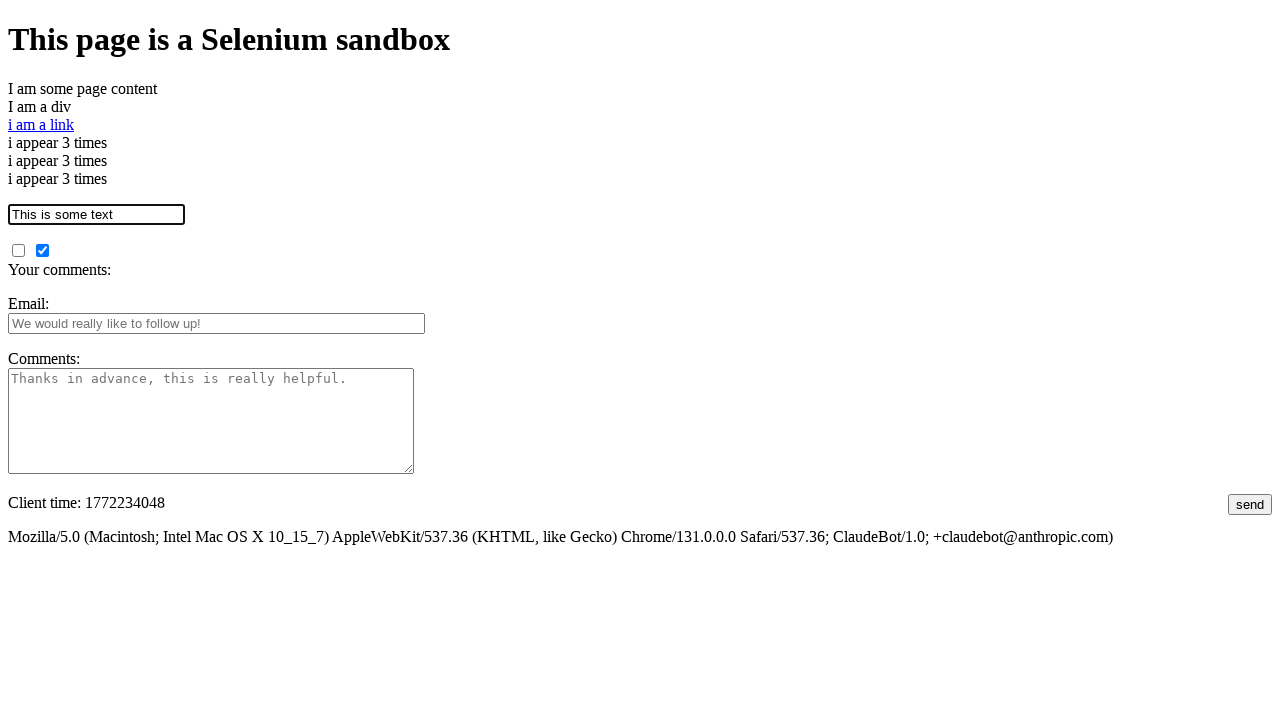

Verified textbox value matches entered text
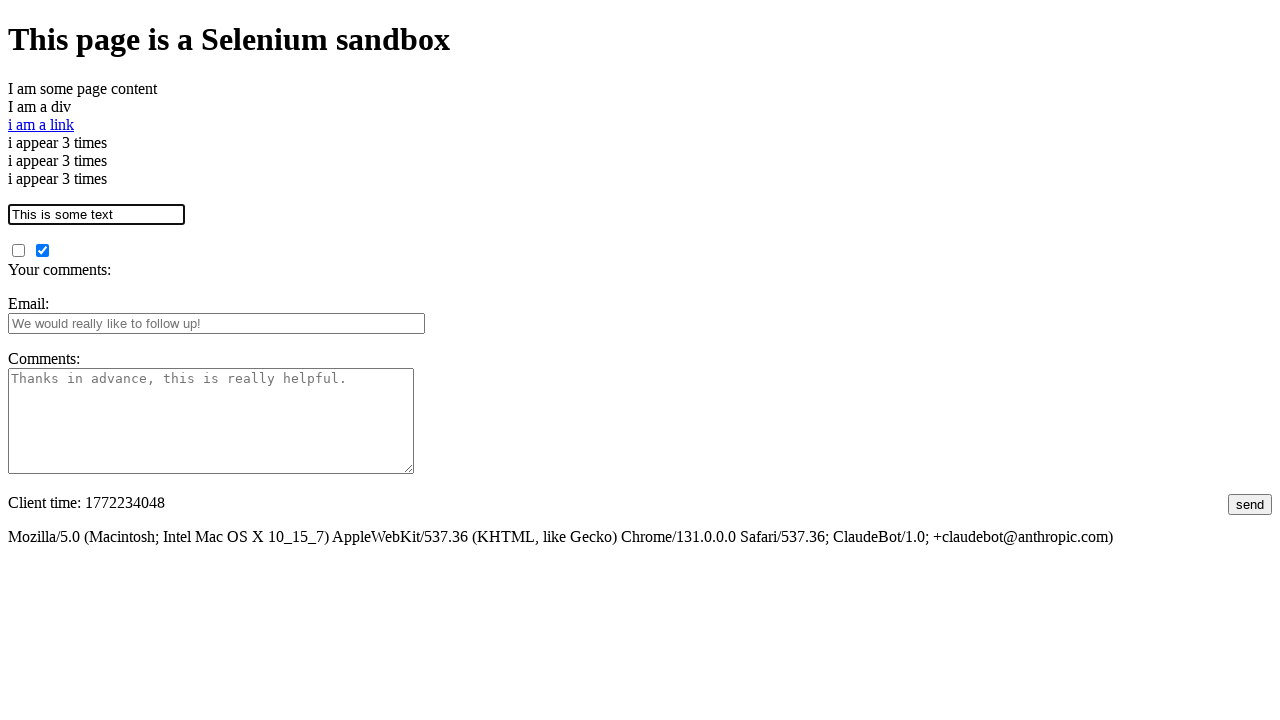

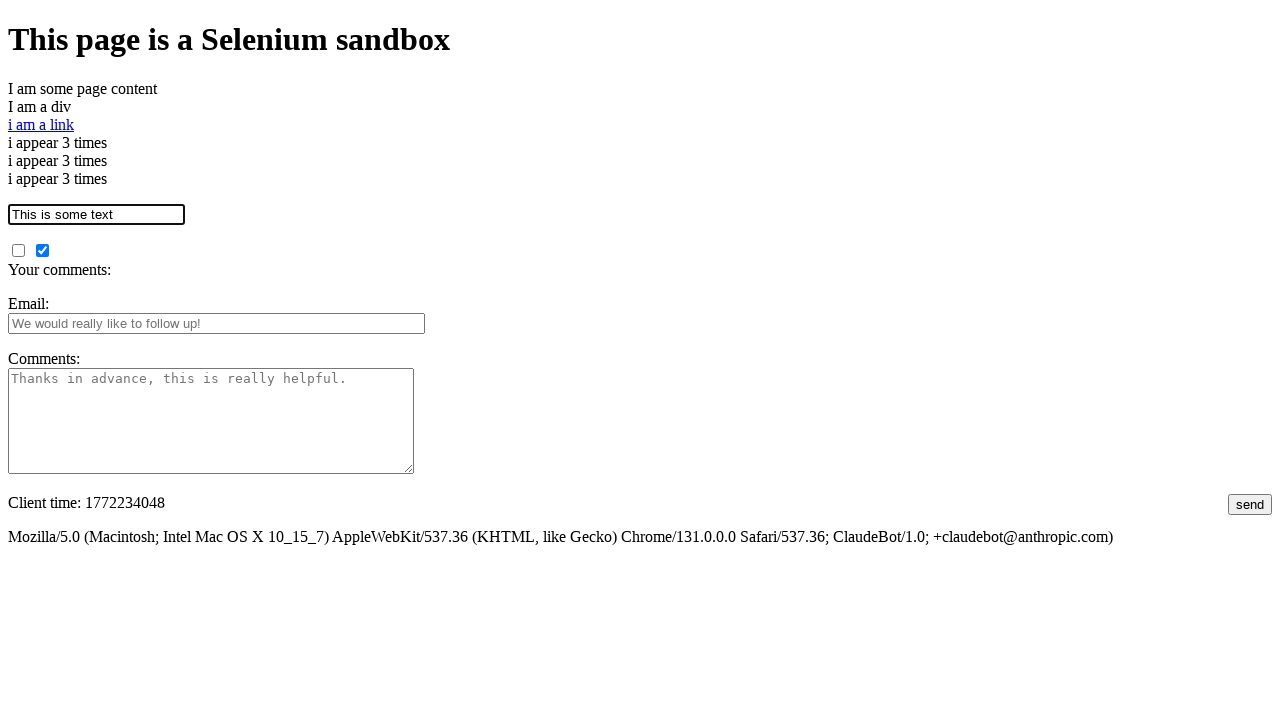